Tests that new todo items are appended to the bottom of the list by creating 3 items

Starting URL: https://demo.playwright.dev/todomvc

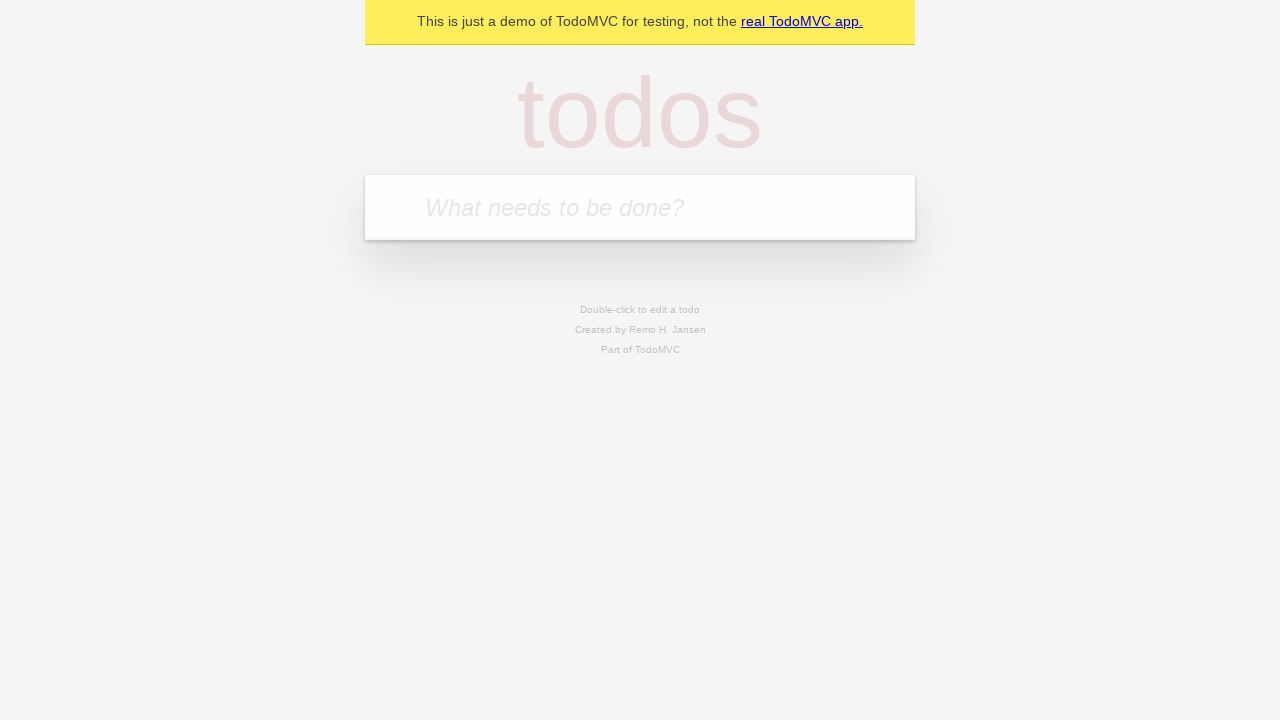

Filled todo input with 'buy some cheese' on internal:attr=[placeholder="What needs to be done?"i]
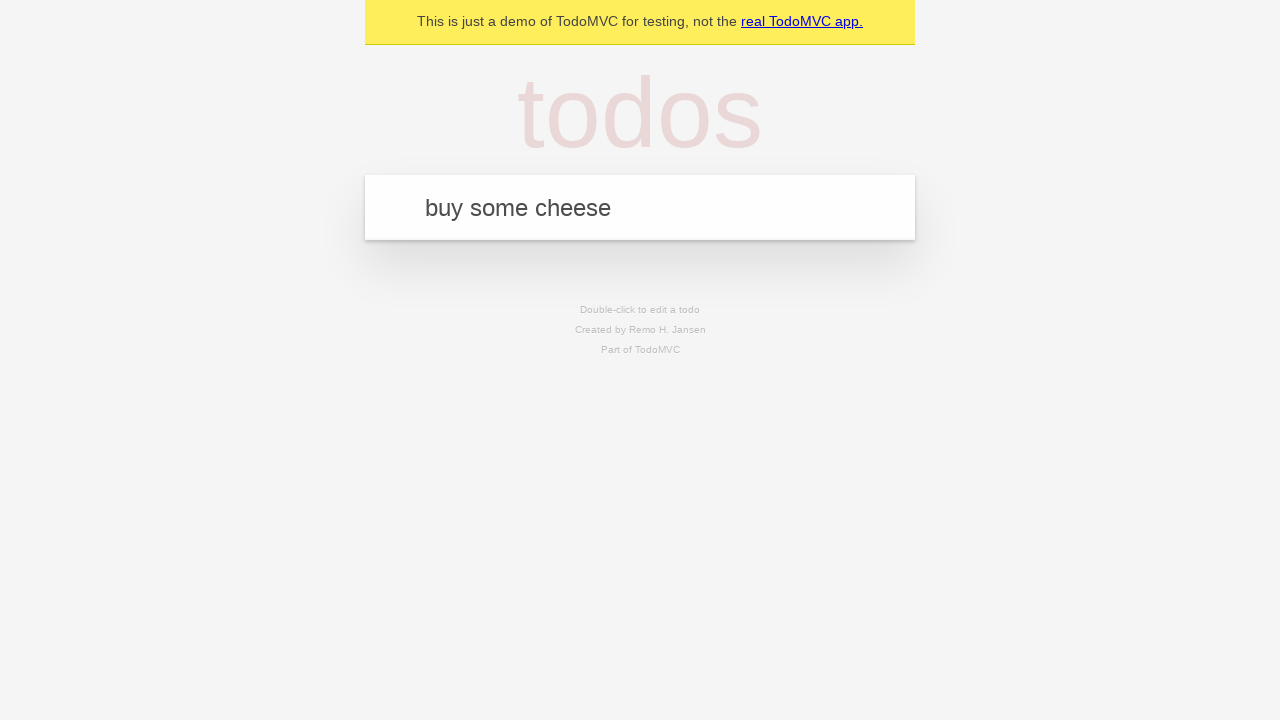

Pressed Enter to add first todo item on internal:attr=[placeholder="What needs to be done?"i]
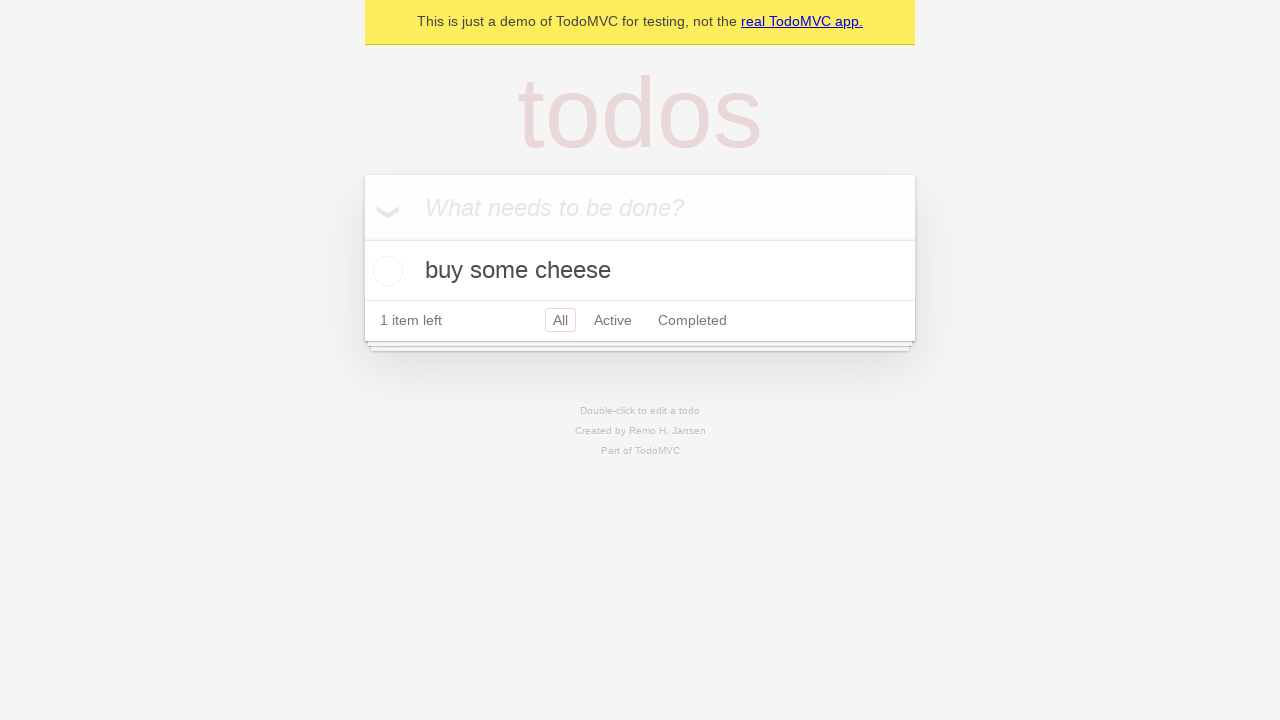

Filled todo input with 'feed the cat' on internal:attr=[placeholder="What needs to be done?"i]
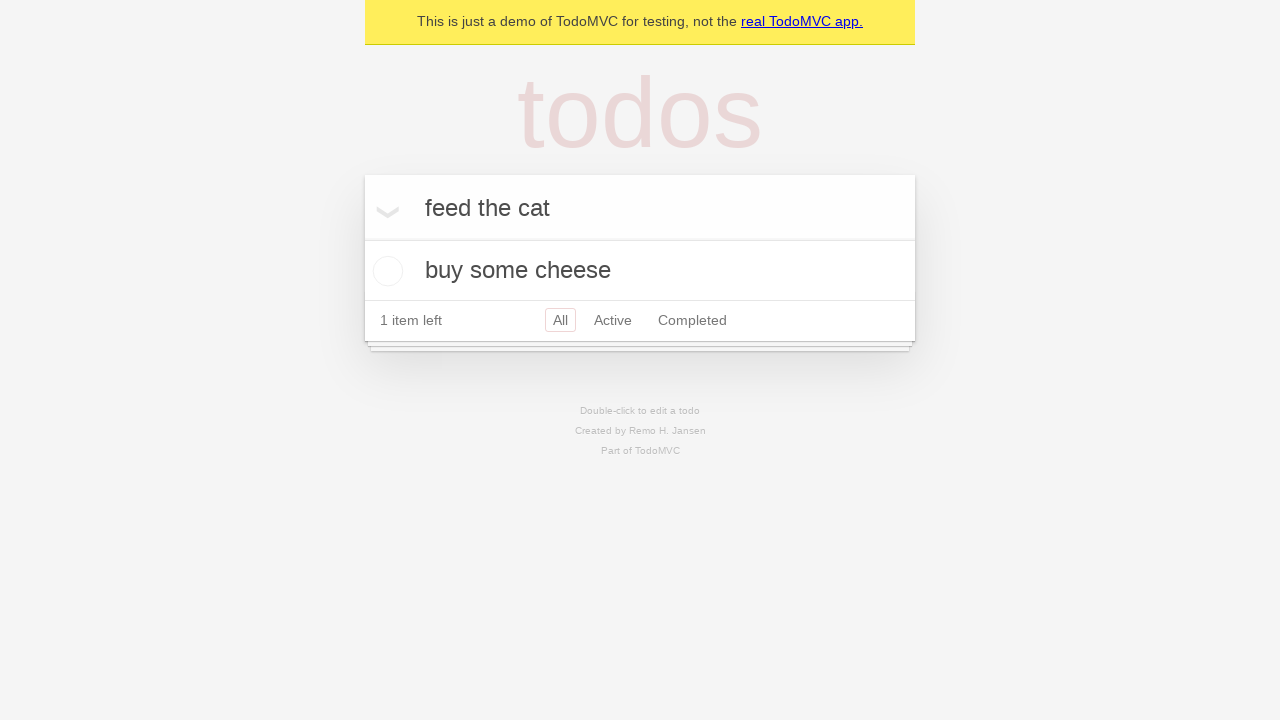

Pressed Enter to add second todo item on internal:attr=[placeholder="What needs to be done?"i]
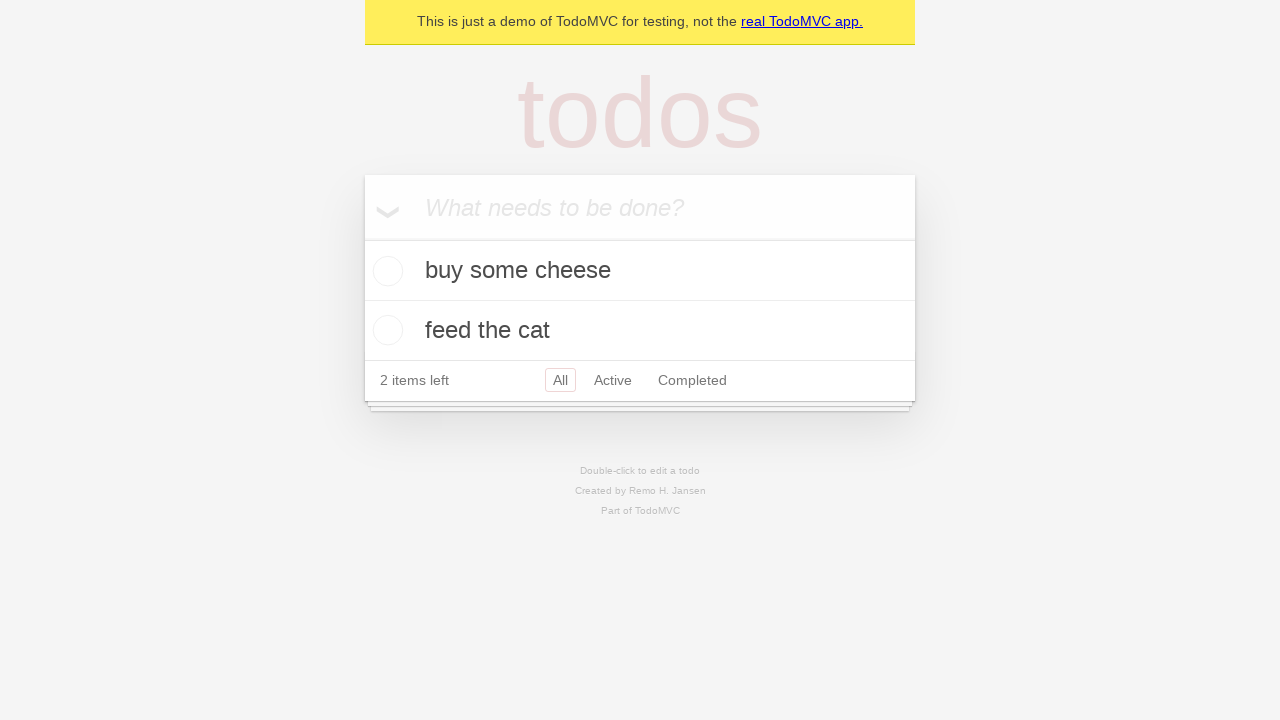

Filled todo input with 'book a doctors appointment' on internal:attr=[placeholder="What needs to be done?"i]
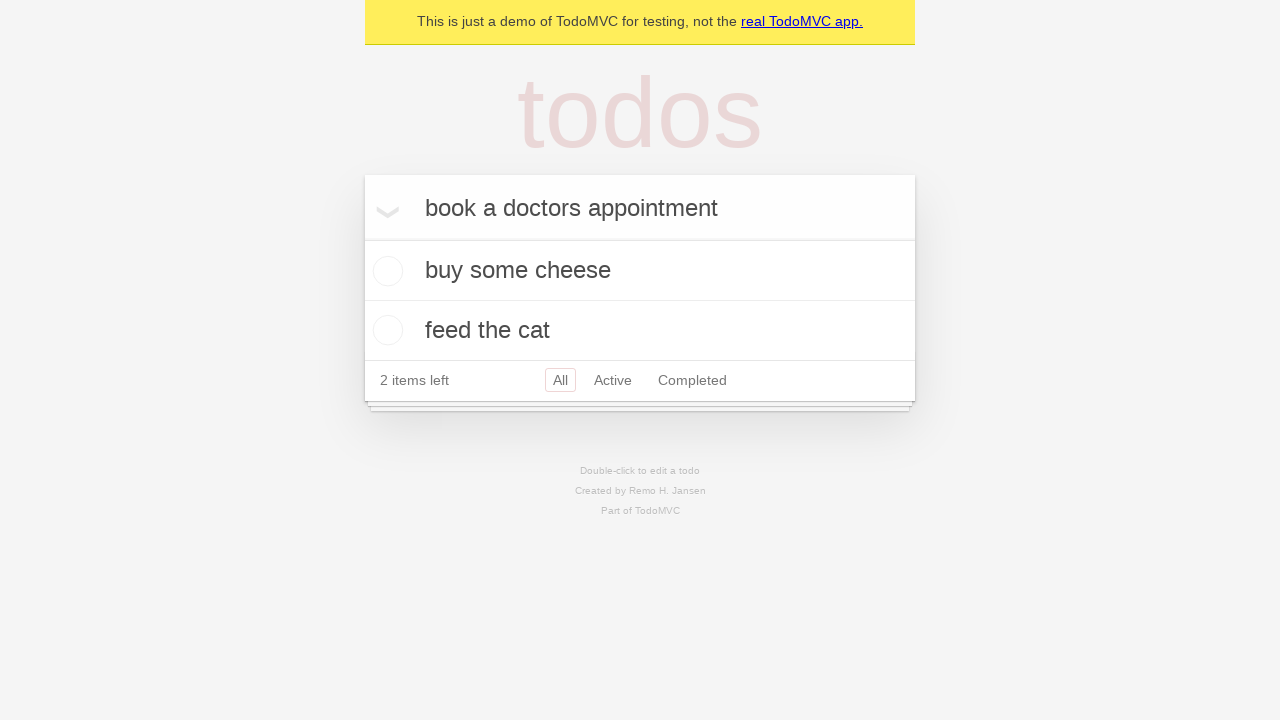

Pressed Enter to add third todo item on internal:attr=[placeholder="What needs to be done?"i]
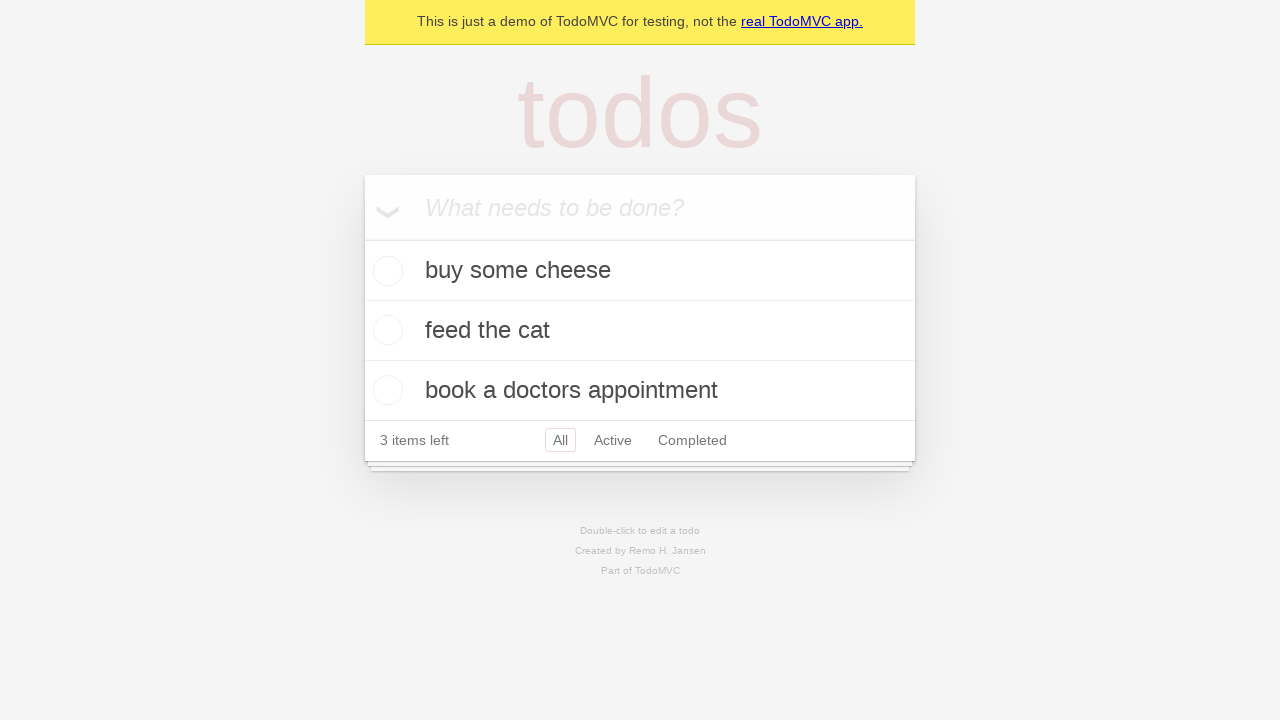

Todo count element is visible, confirming all items added
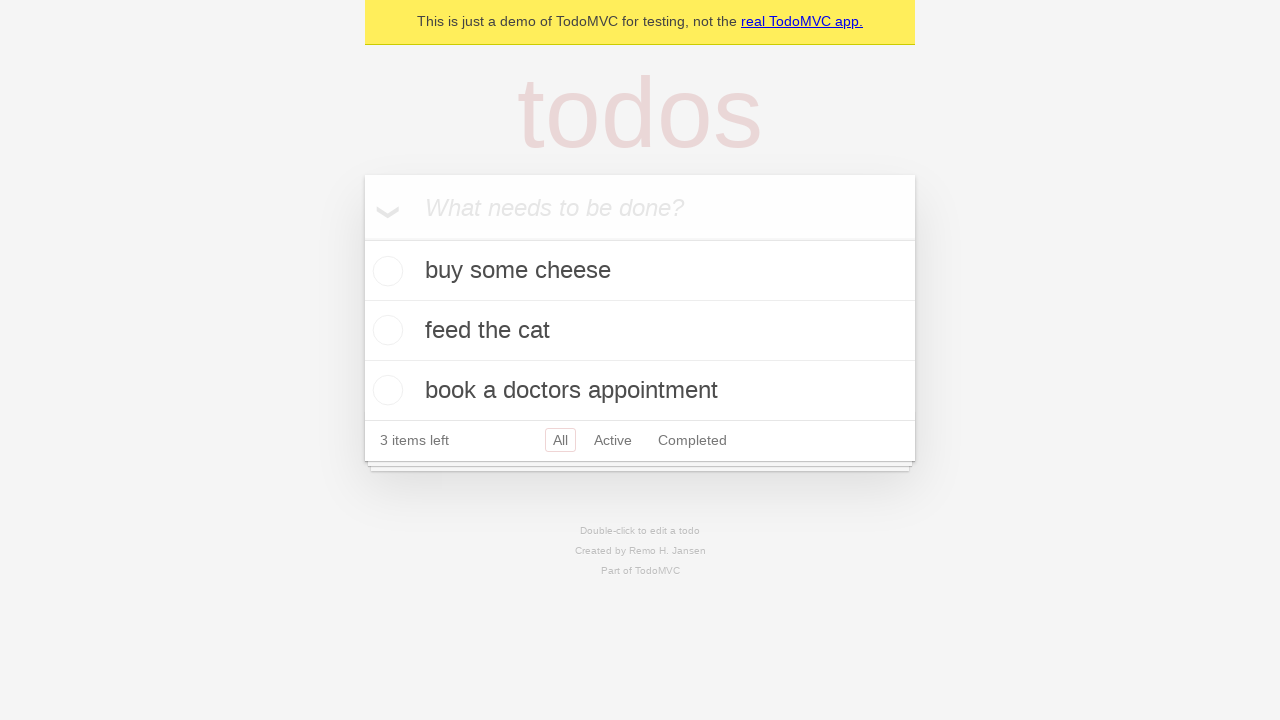

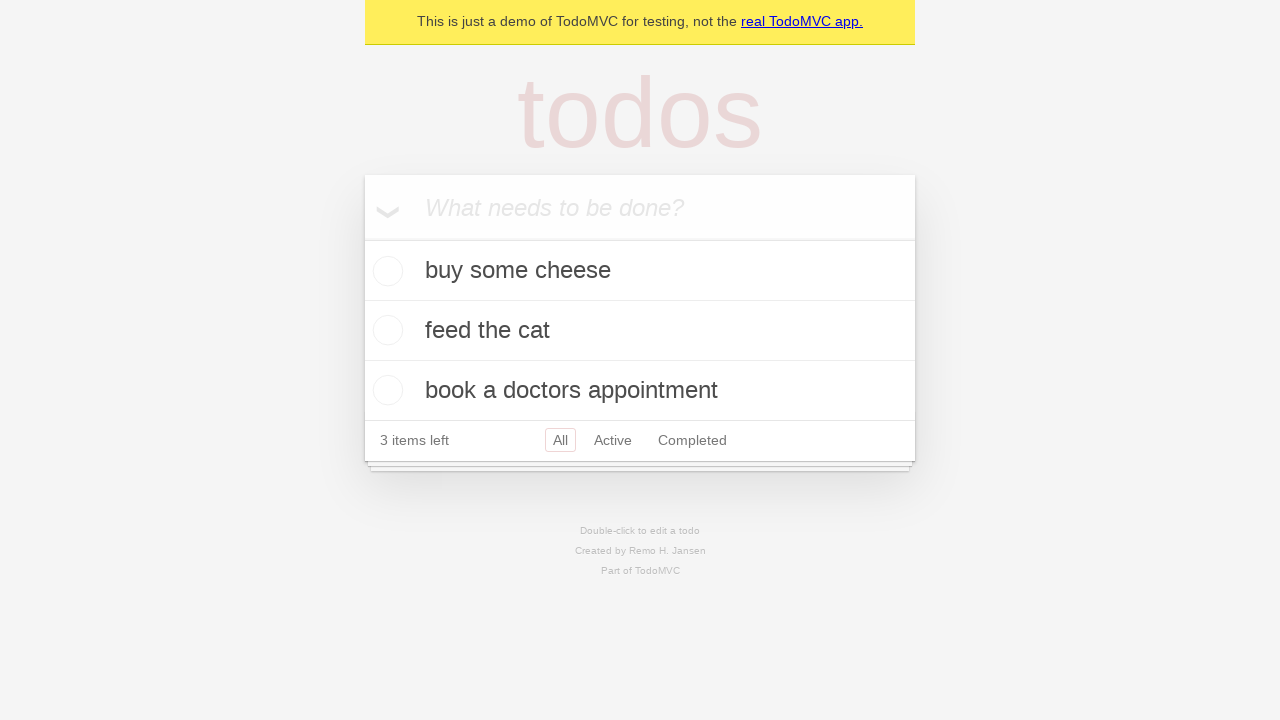